Tests iframe interaction by clicking on a "lifetime access" link within an embedded iframe and verifying subscriber text content is accessible.

Starting URL: https://rahulshettyacademy.com/AutomationPractice/

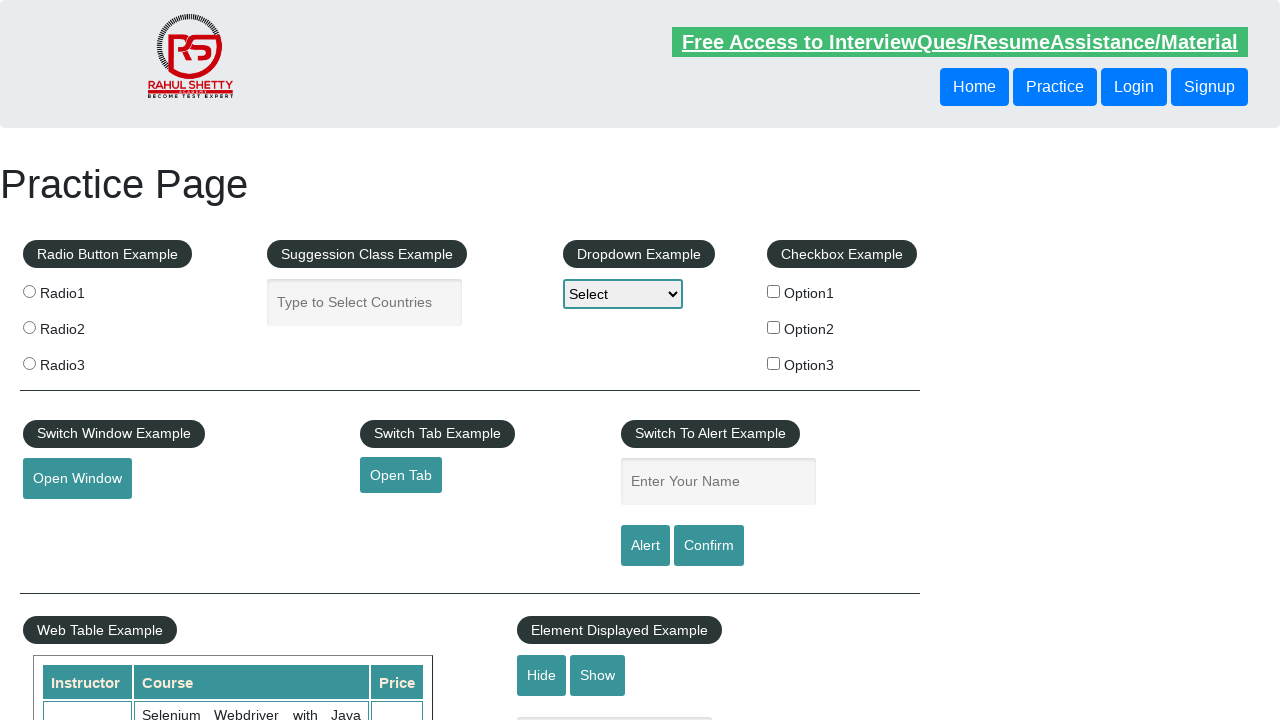

Located the embedded iframe with ID 'courses-iframe'
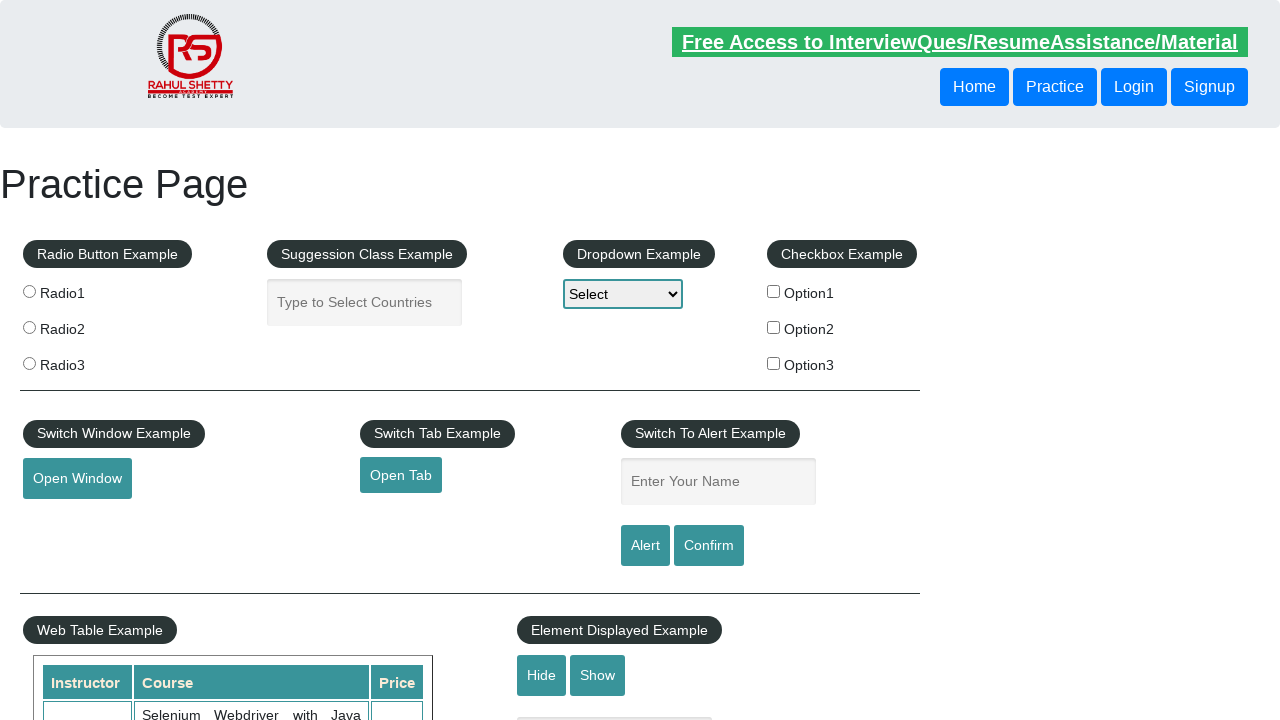

Clicked on the 'lifetime access' link within the iframe at (307, 360) on #courses-iframe >> internal:control=enter-frame >> li a[href*='lifetime-access']
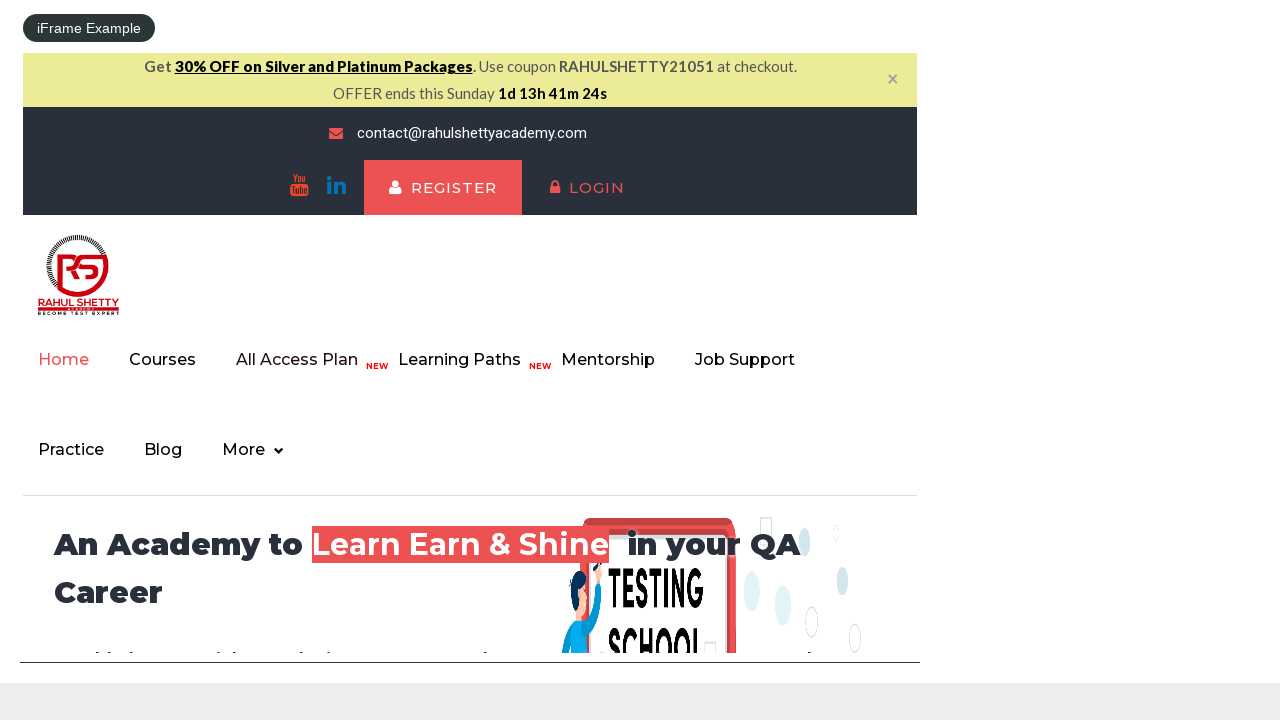

Retrieved subscriber text content: '13,522'
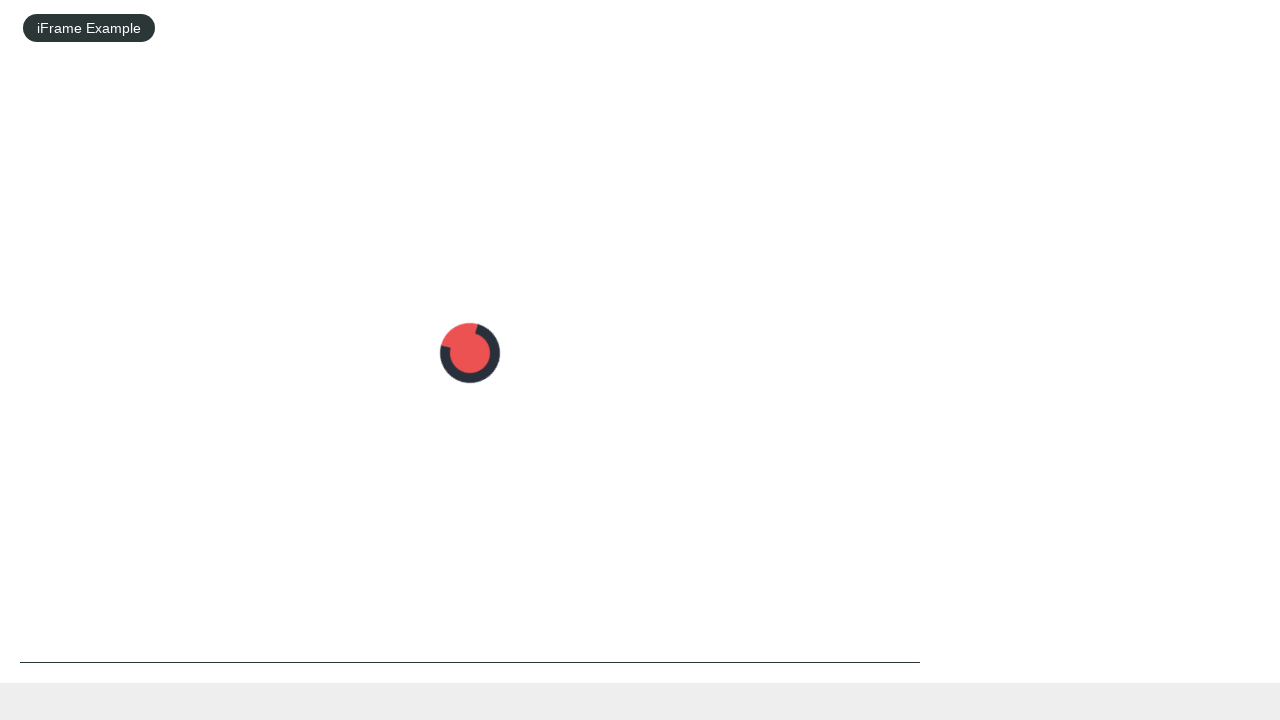

Printed subscriber text to console
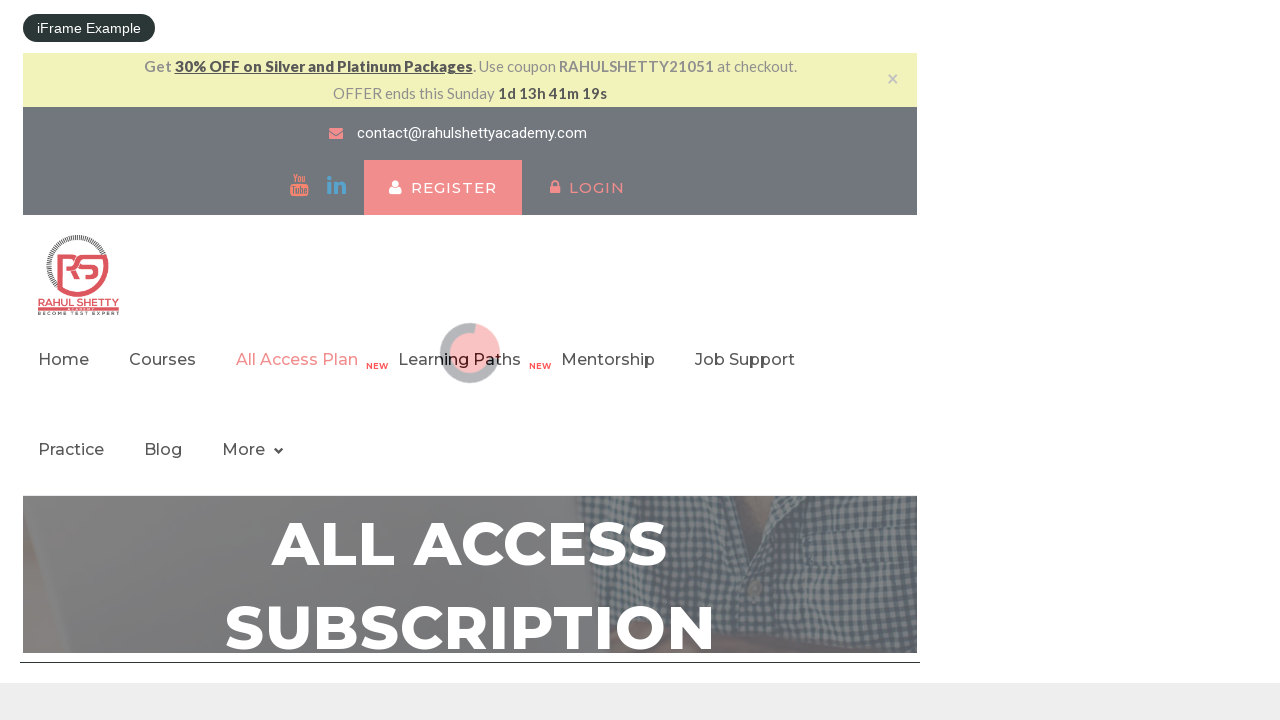

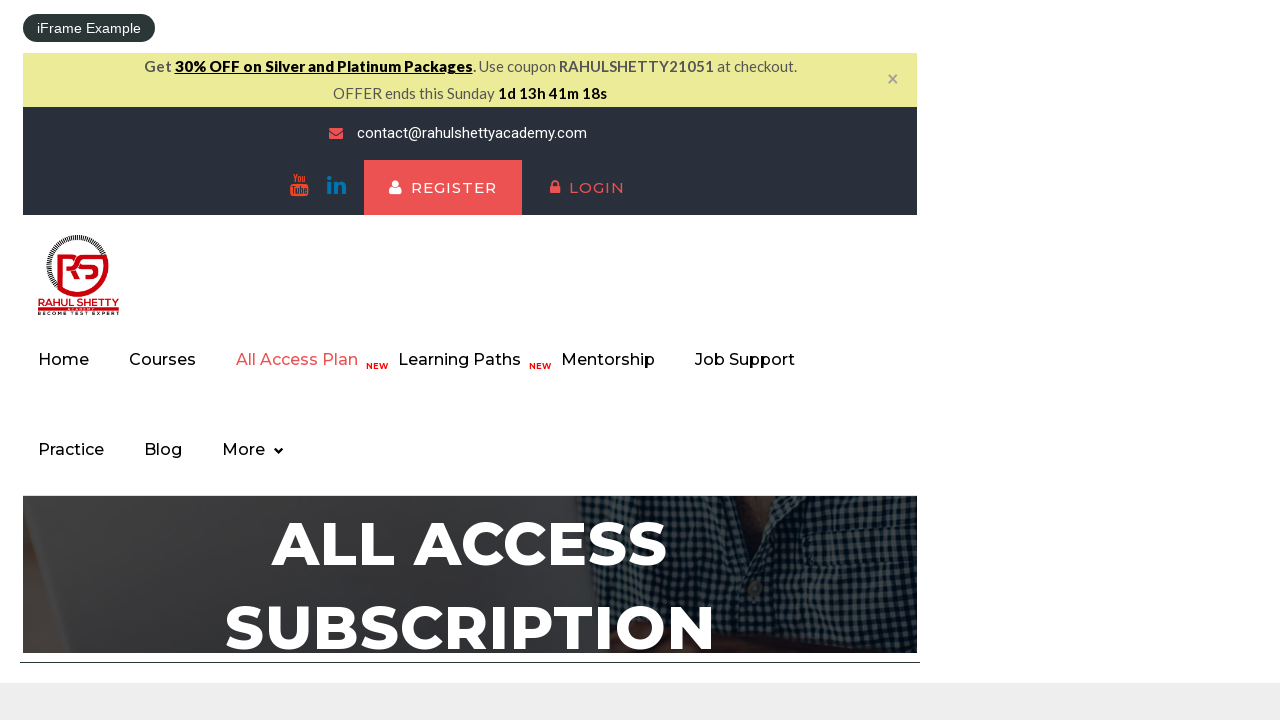